Tests that edits are saved when the input field loses focus (blur event).

Starting URL: https://demo.playwright.dev/todomvc

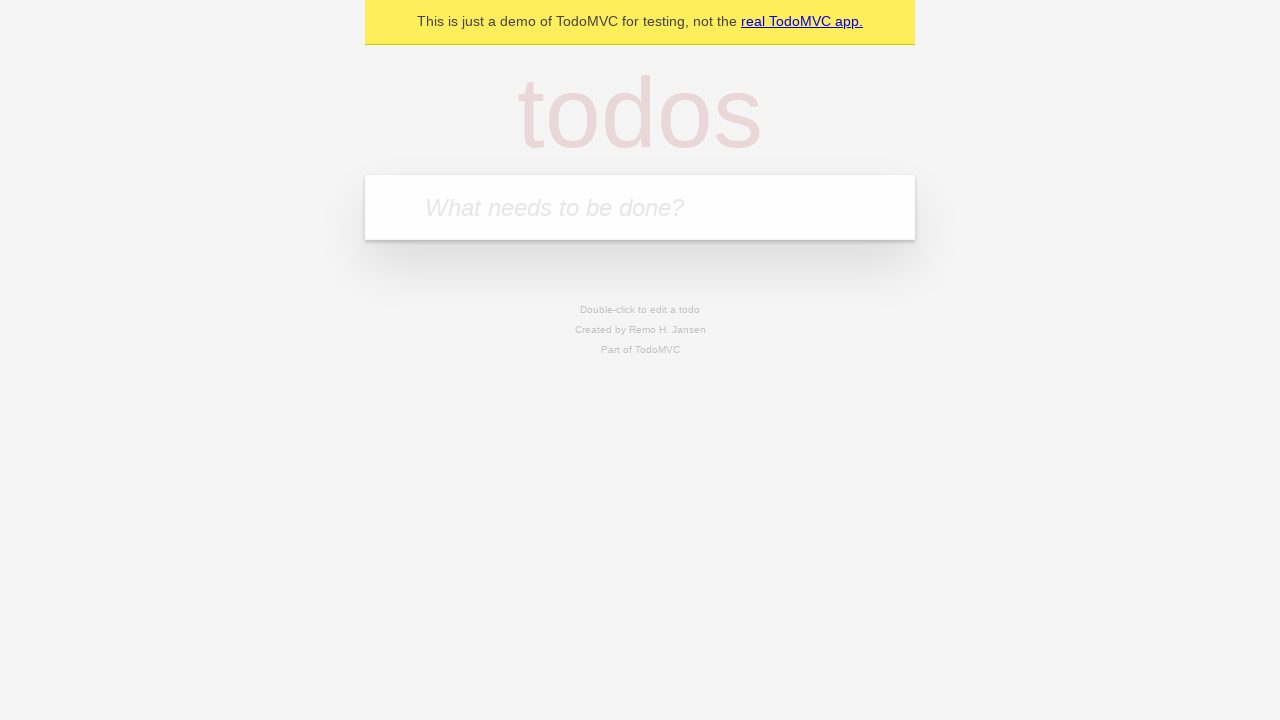

Filled todo input with 'buy some cheese' on internal:attr=[placeholder="What needs to be done?"i]
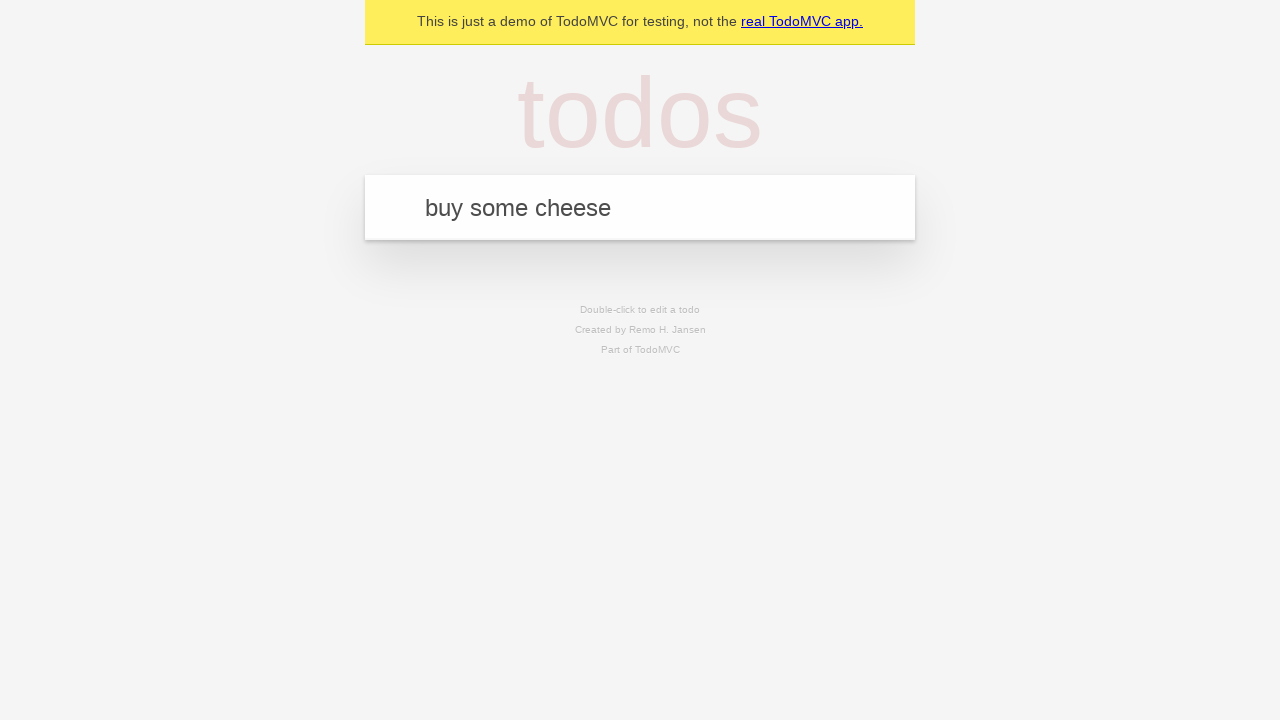

Pressed Enter to create first todo item on internal:attr=[placeholder="What needs to be done?"i]
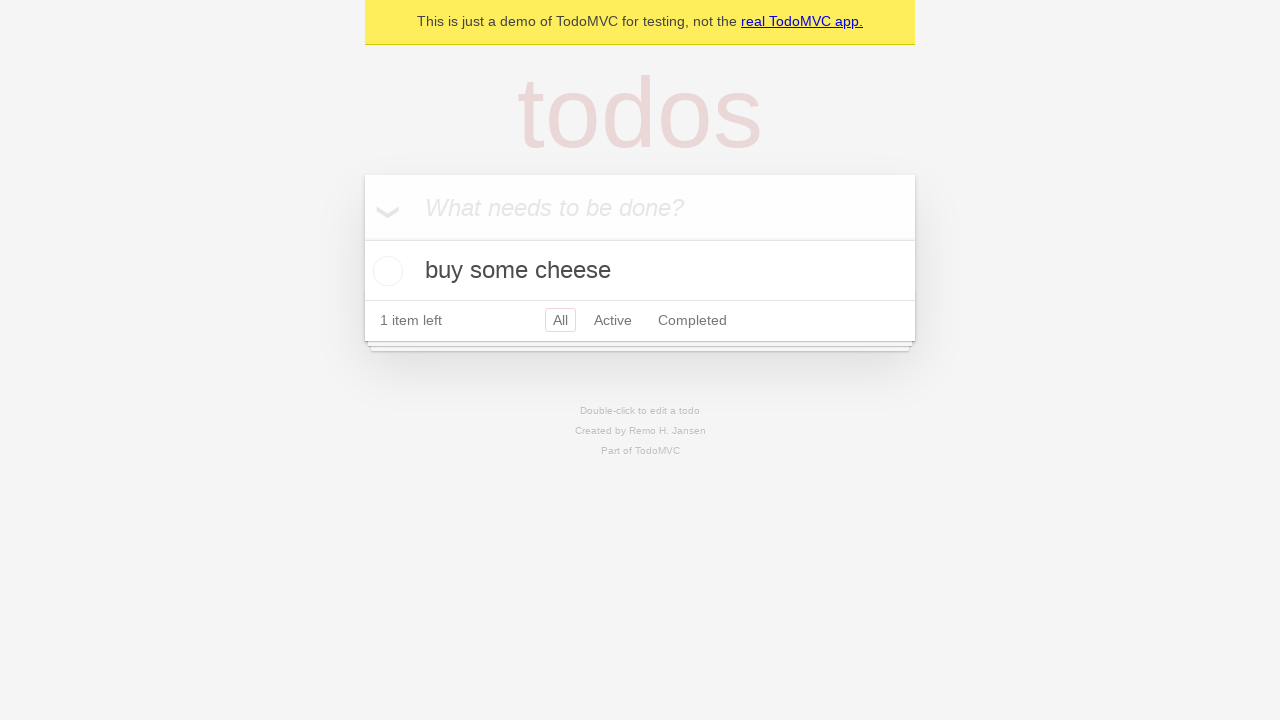

Filled todo input with 'feed the cat' on internal:attr=[placeholder="What needs to be done?"i]
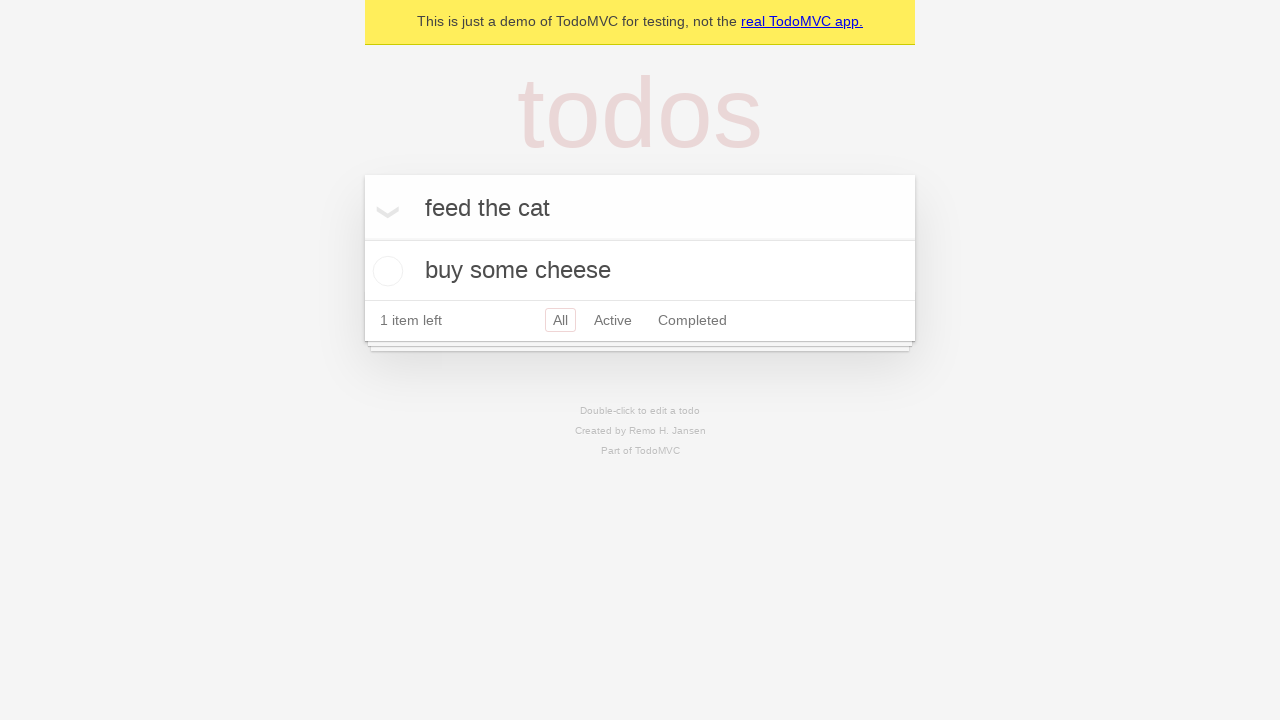

Pressed Enter to create second todo item on internal:attr=[placeholder="What needs to be done?"i]
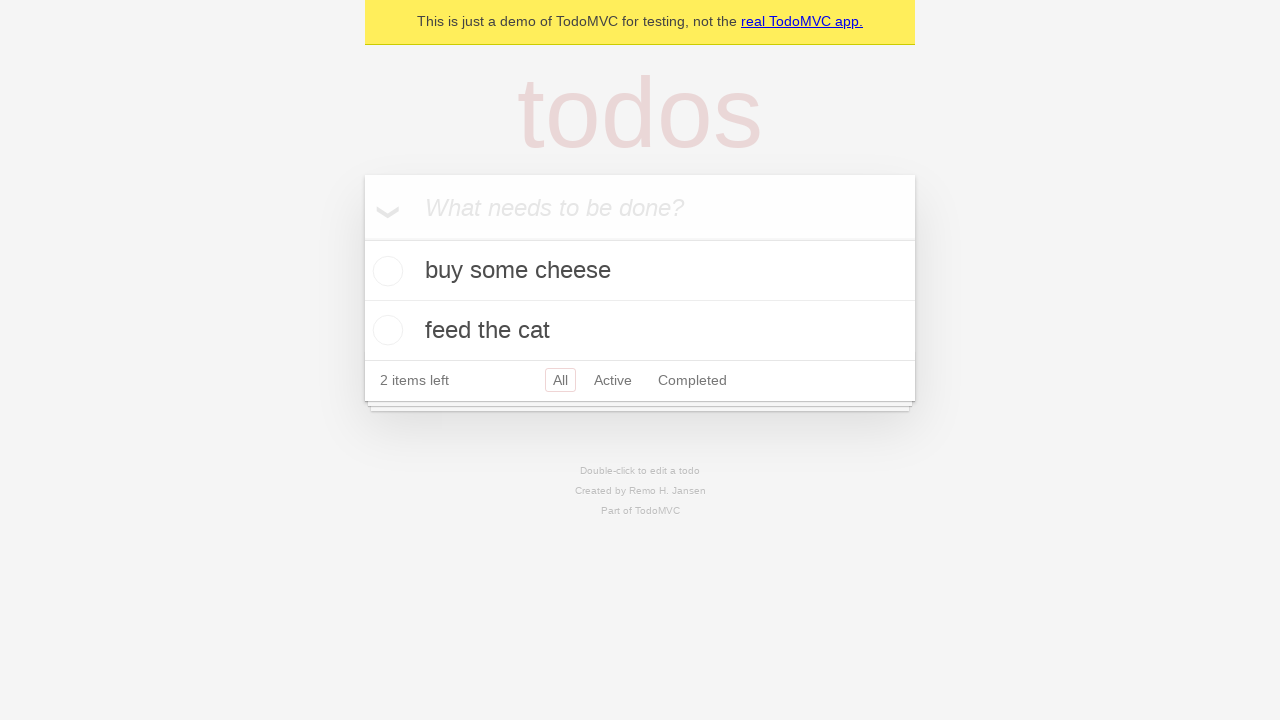

Filled todo input with 'book a doctors appointment' on internal:attr=[placeholder="What needs to be done?"i]
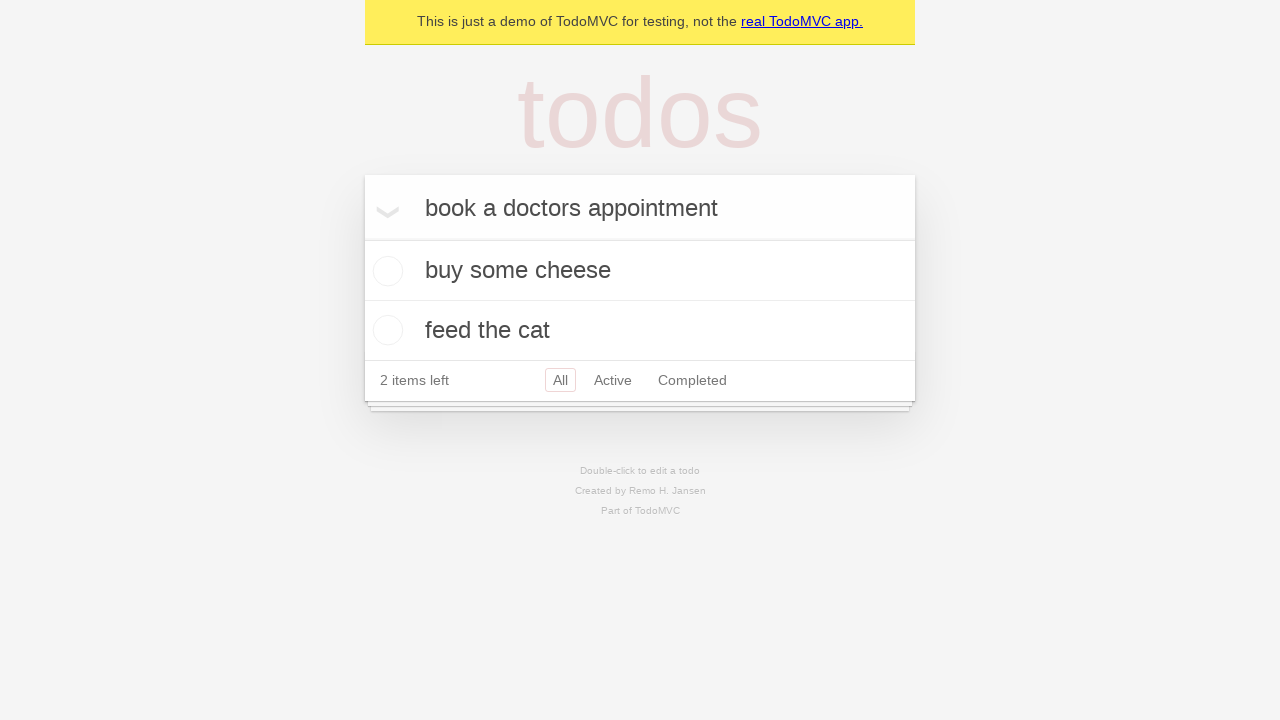

Pressed Enter to create third todo item on internal:attr=[placeholder="What needs to be done?"i]
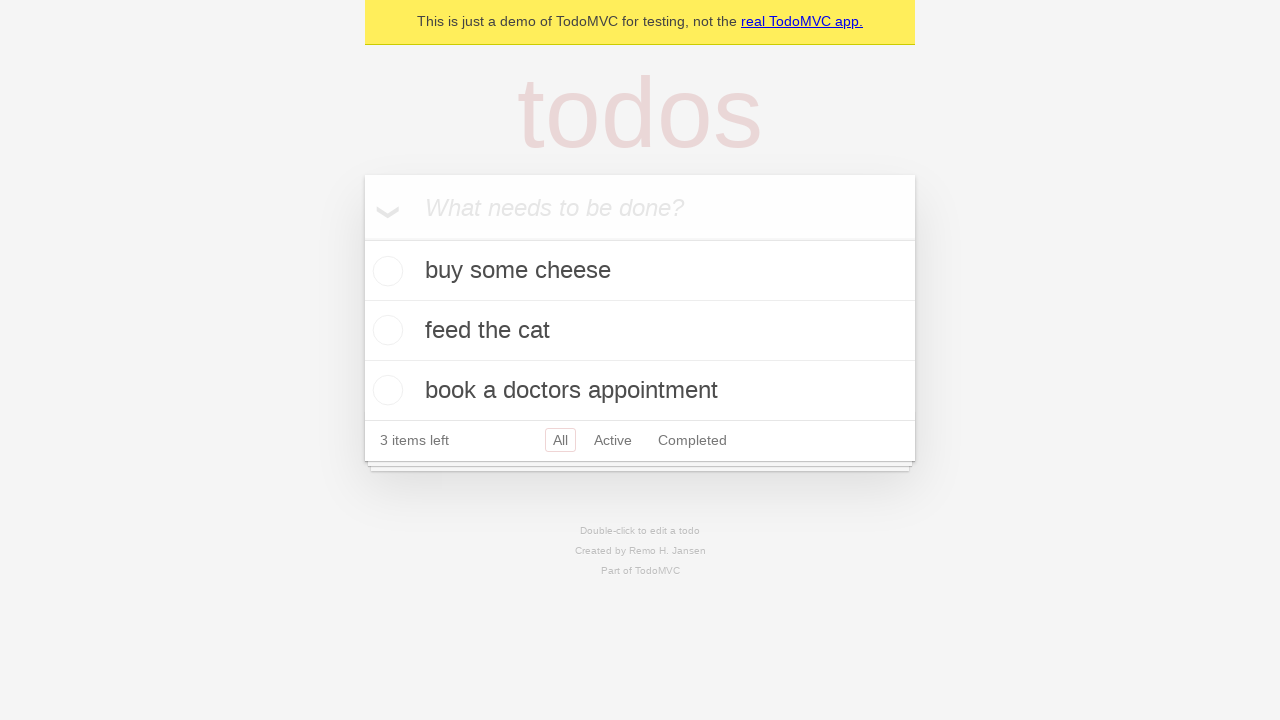

Waited for all 3 todo items to appear in the DOM
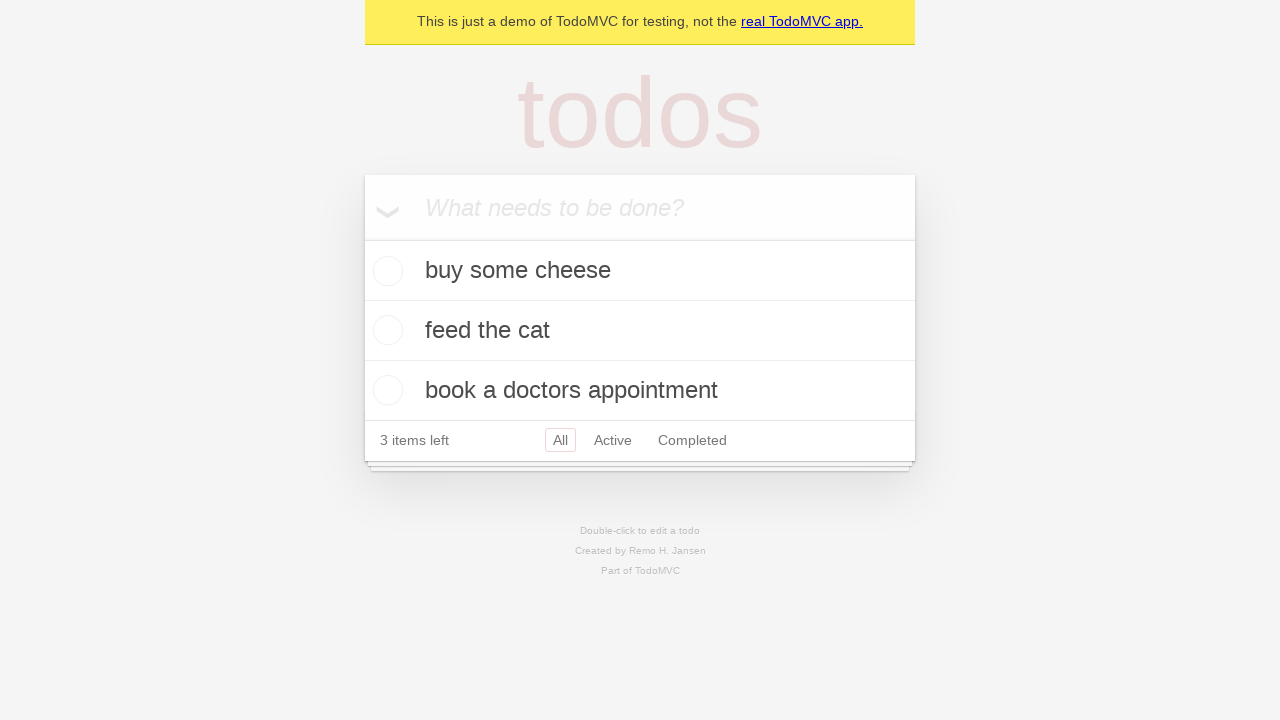

Double-clicked second todo item to enter edit mode at (640, 331) on internal:testid=[data-testid="todo-item"s] >> nth=1
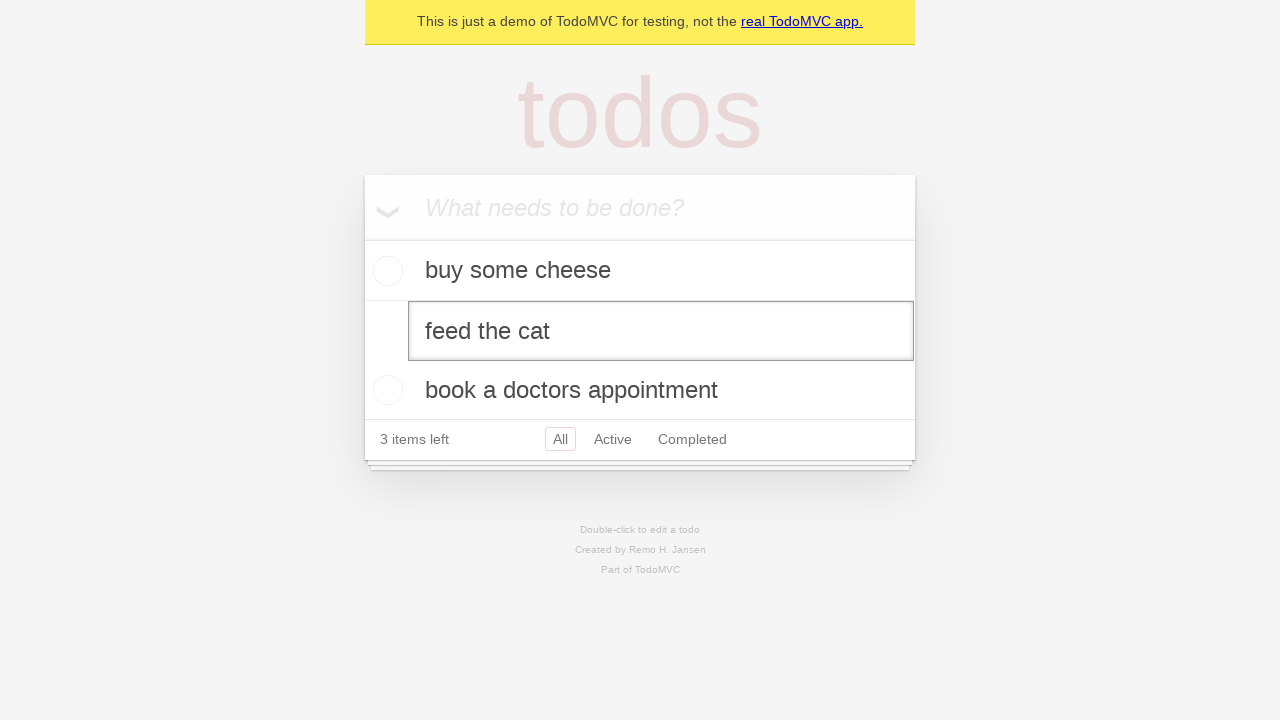

Filled edit textbox with 'buy some sausages' on internal:testid=[data-testid="todo-item"s] >> nth=1 >> internal:role=textbox[nam
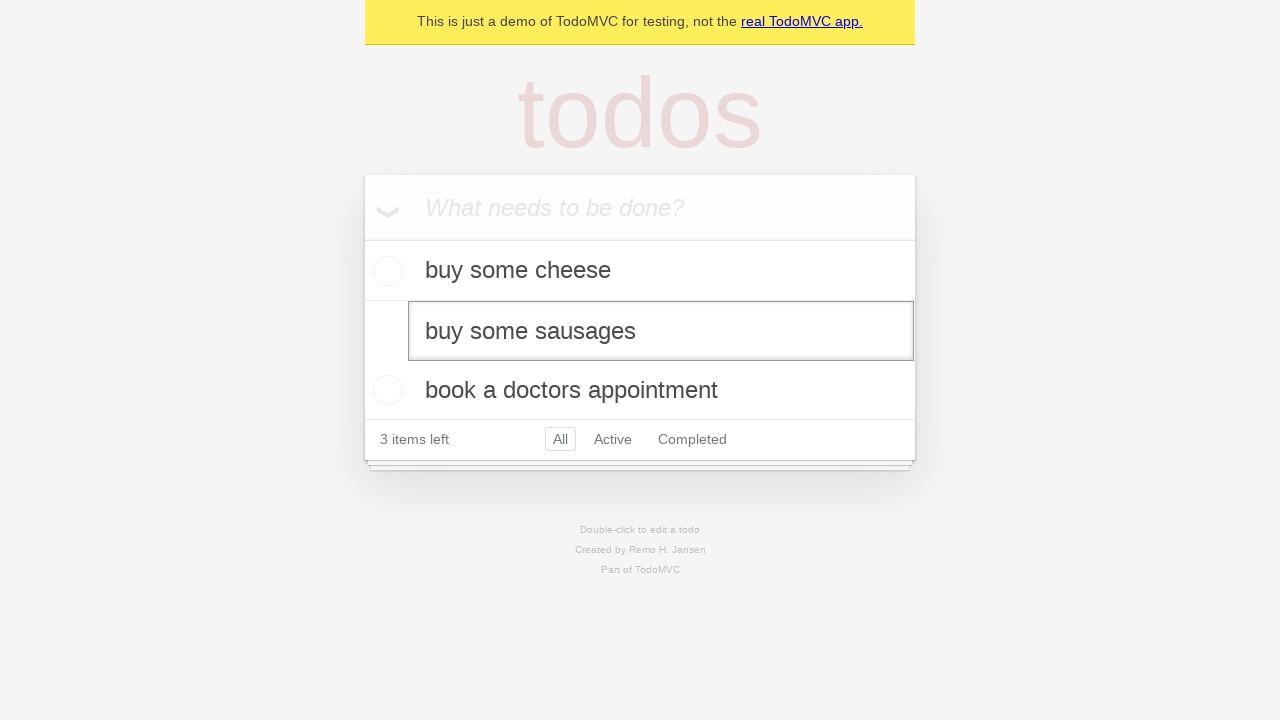

Dispatched blur event to save edits on the second todo item
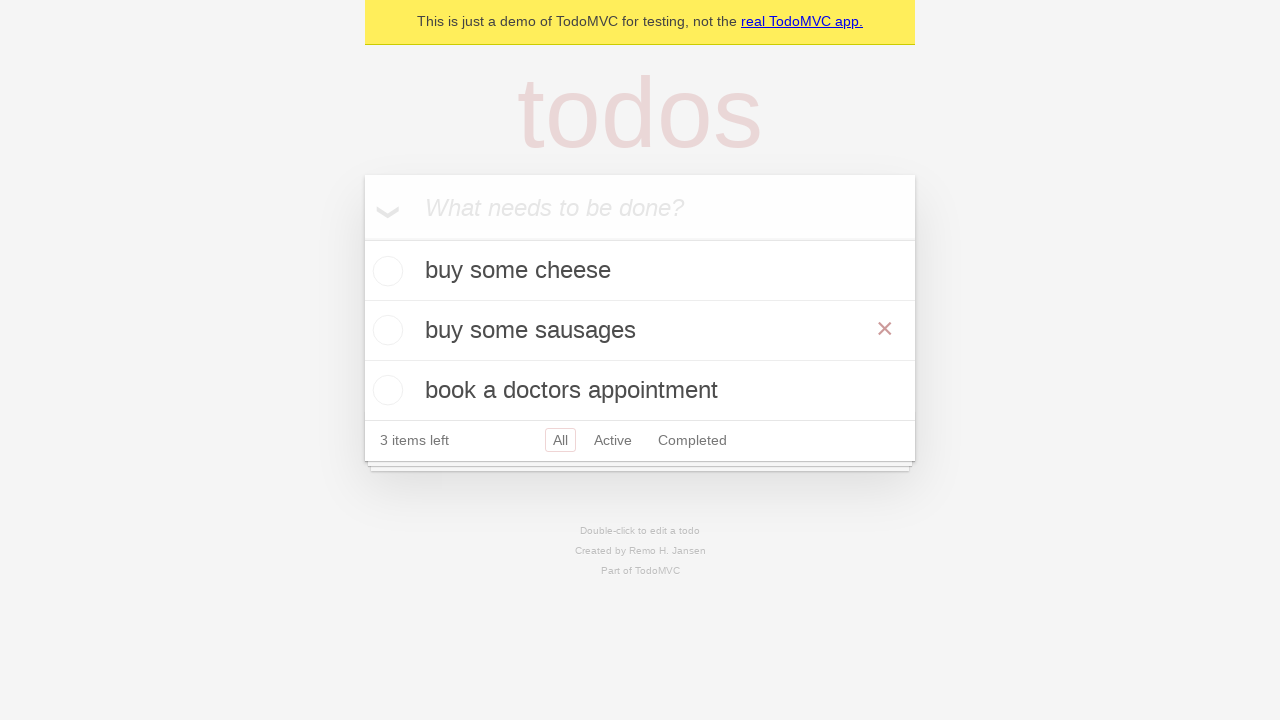

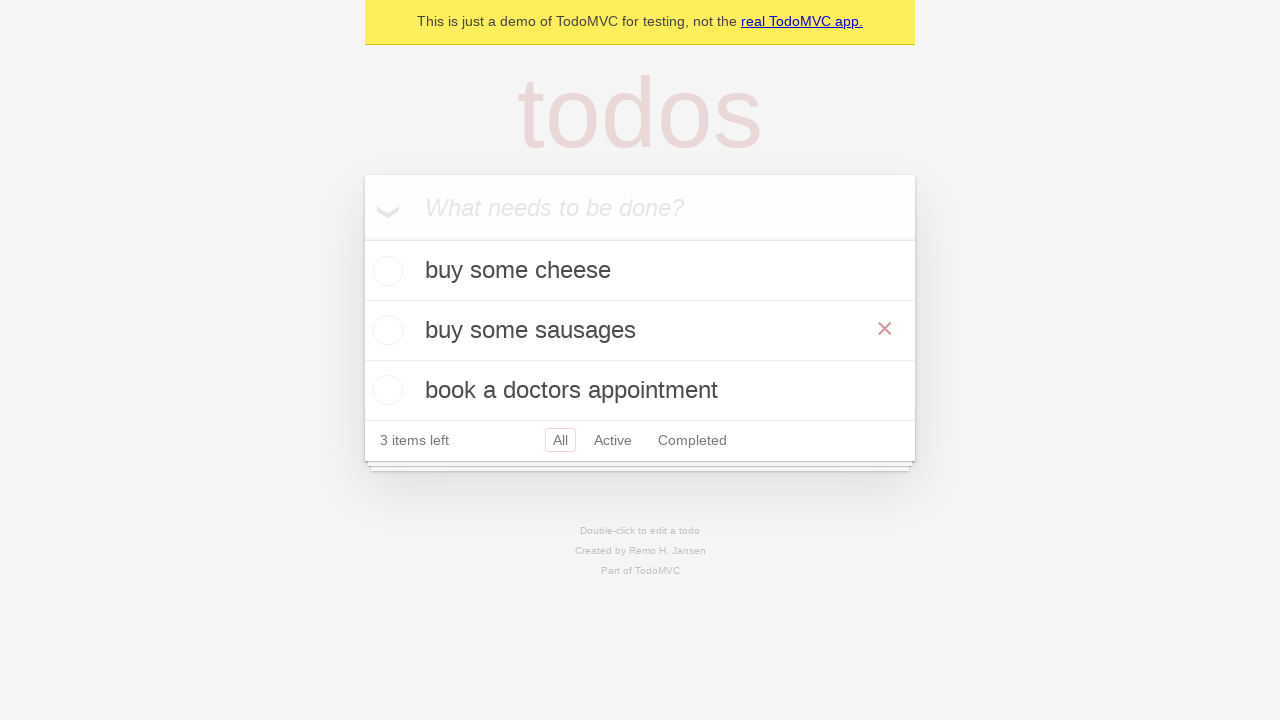